Tests infinite scroll functionality by scrolling down the page until more than 10 text elements are loaded

Starting URL: https://the-internet.herokuapp.com/infinite_scroll

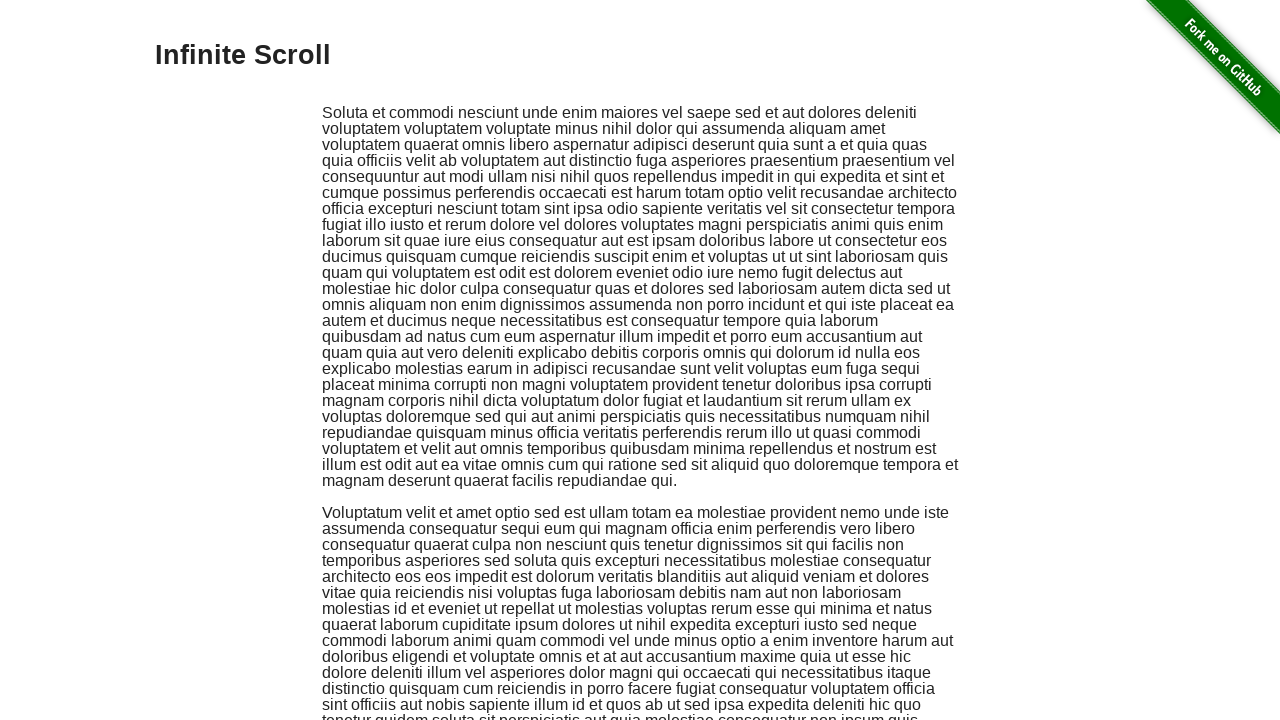

Scrolled to top of infinite scroll page
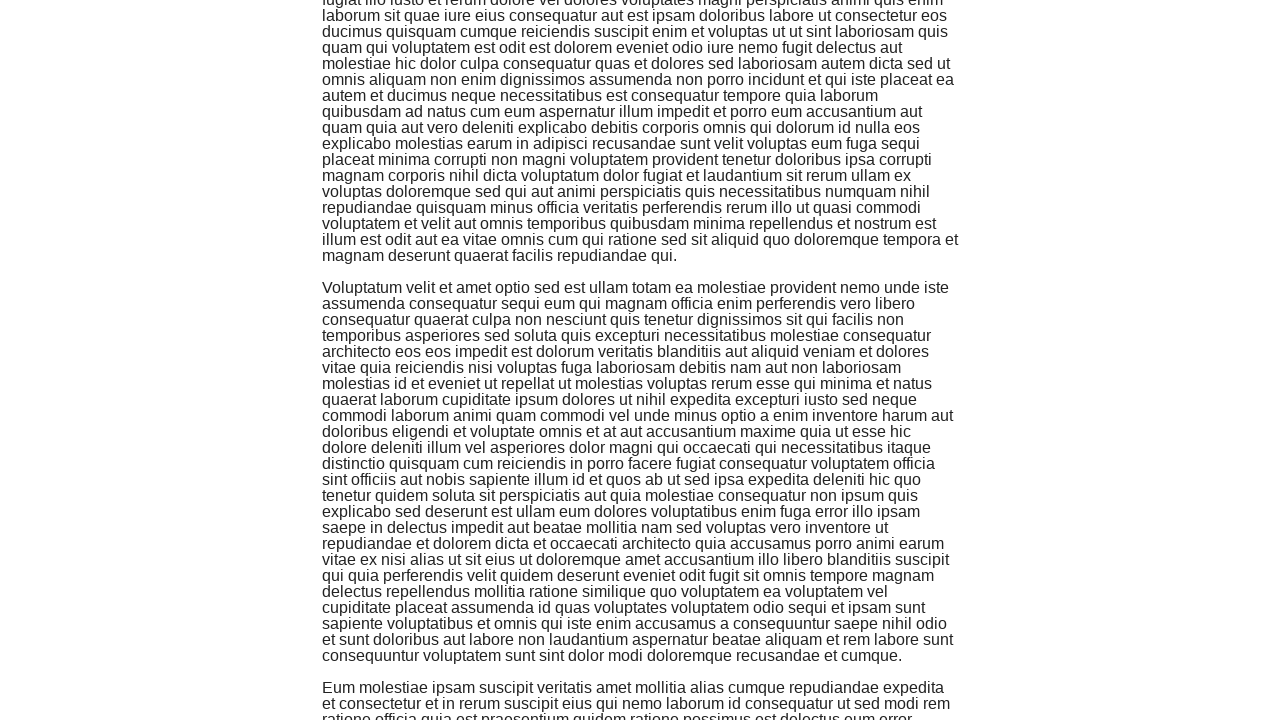

Counted 3 scroll-added elements
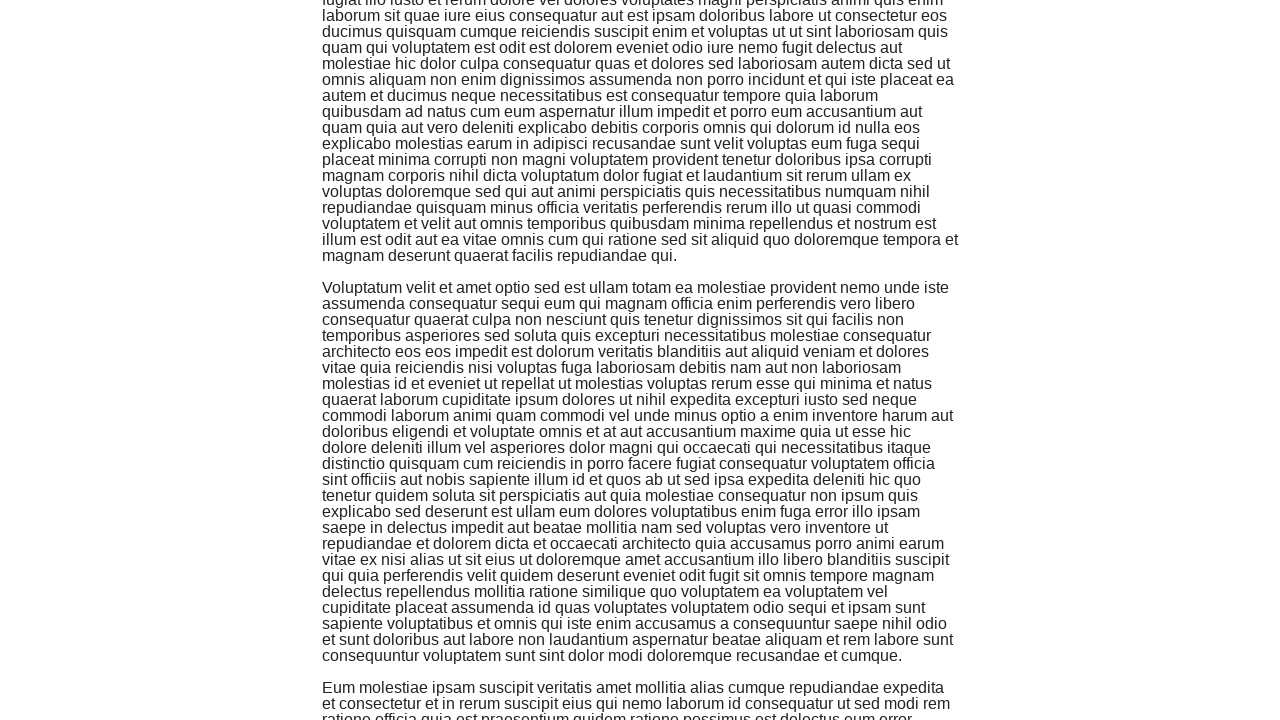

Waited 2 seconds for content to load
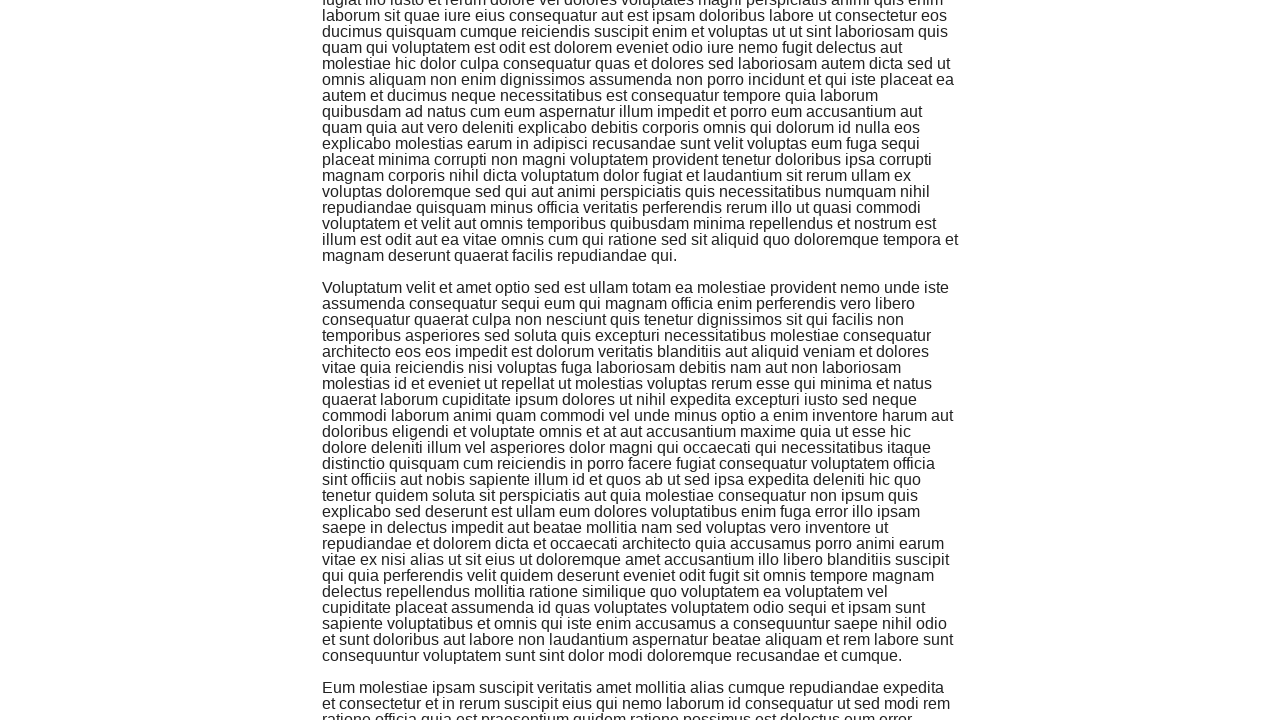

Scrolled down 20000 pixels to trigger infinite scroll
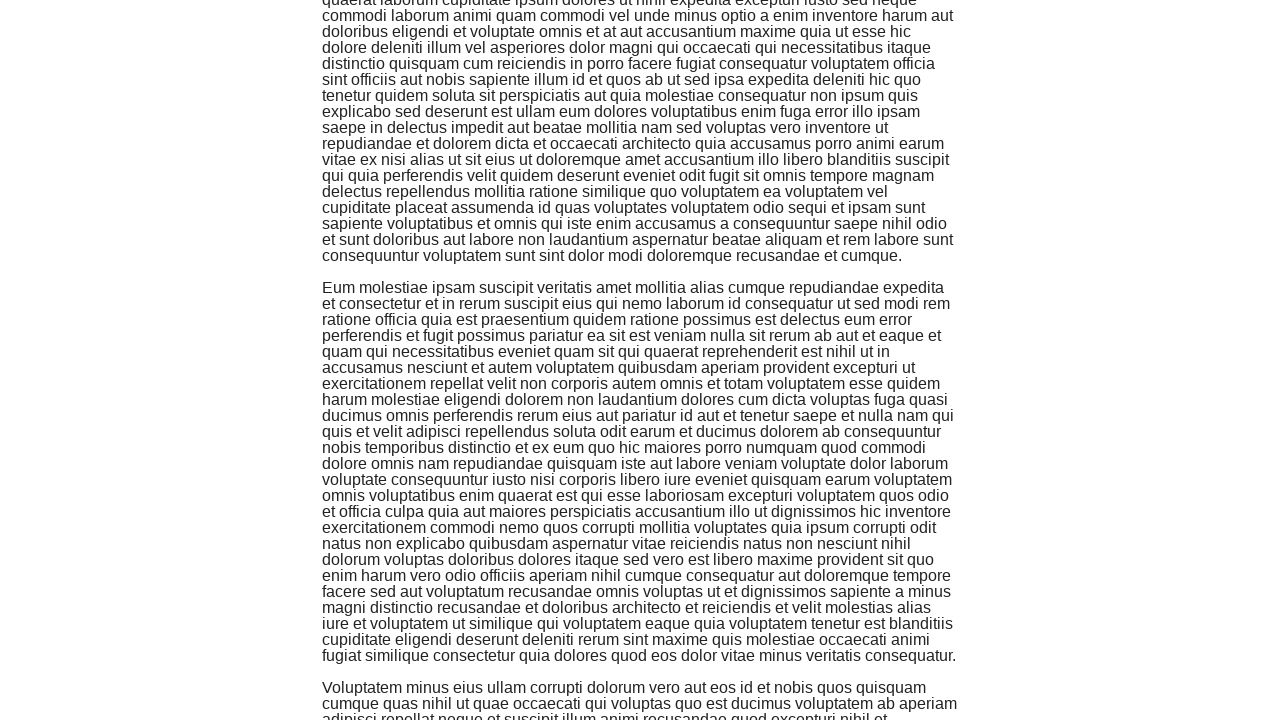

Counted 4 scroll-added elements
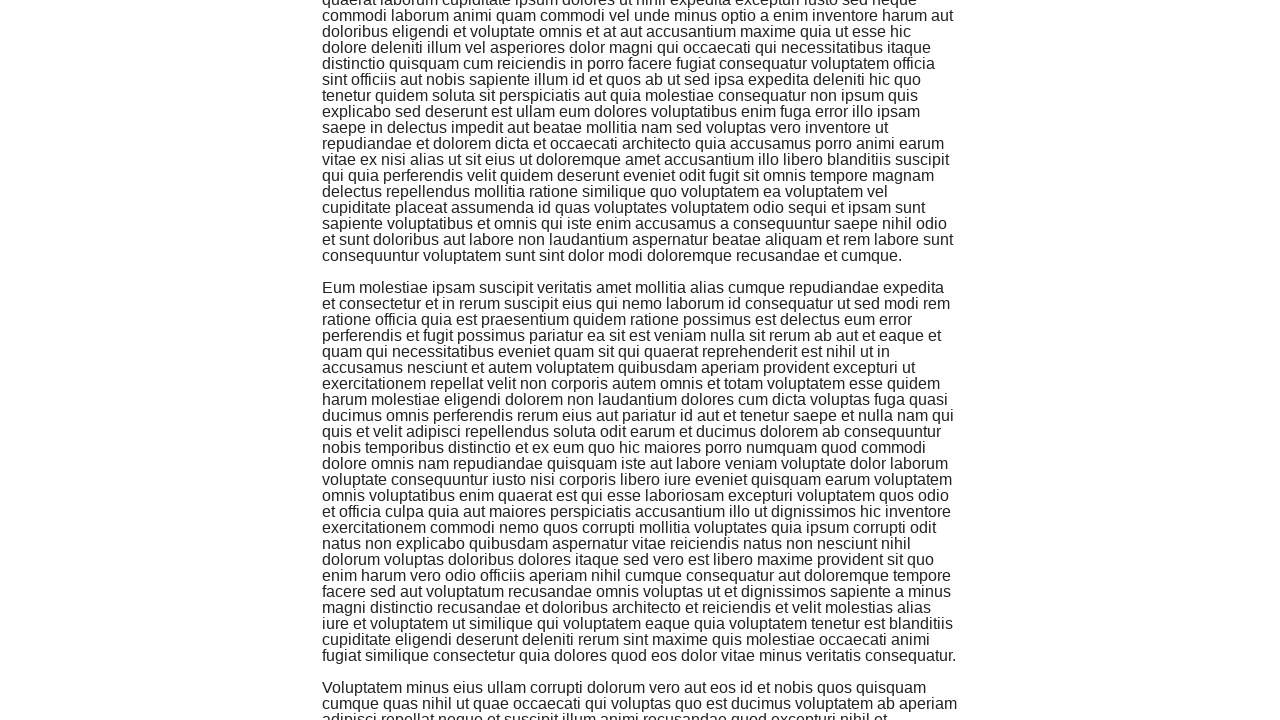

Waited 2 seconds for content to load
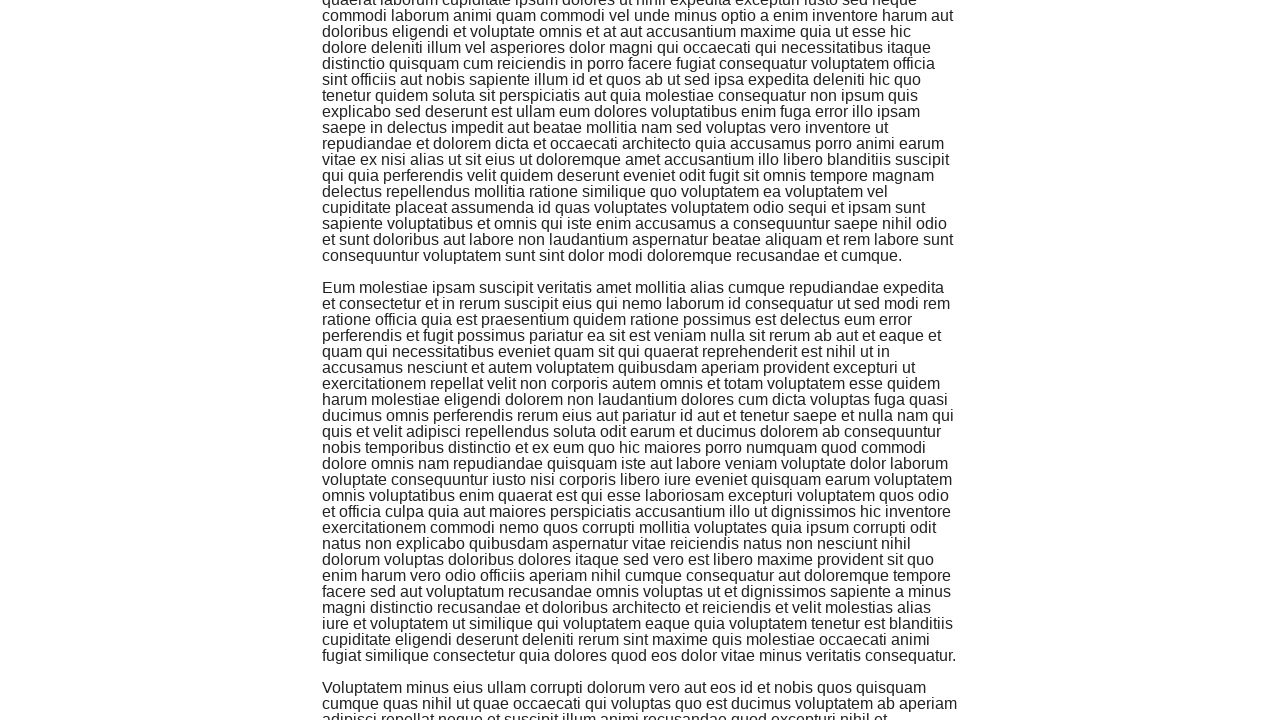

Scrolled down 20000 pixels to trigger infinite scroll
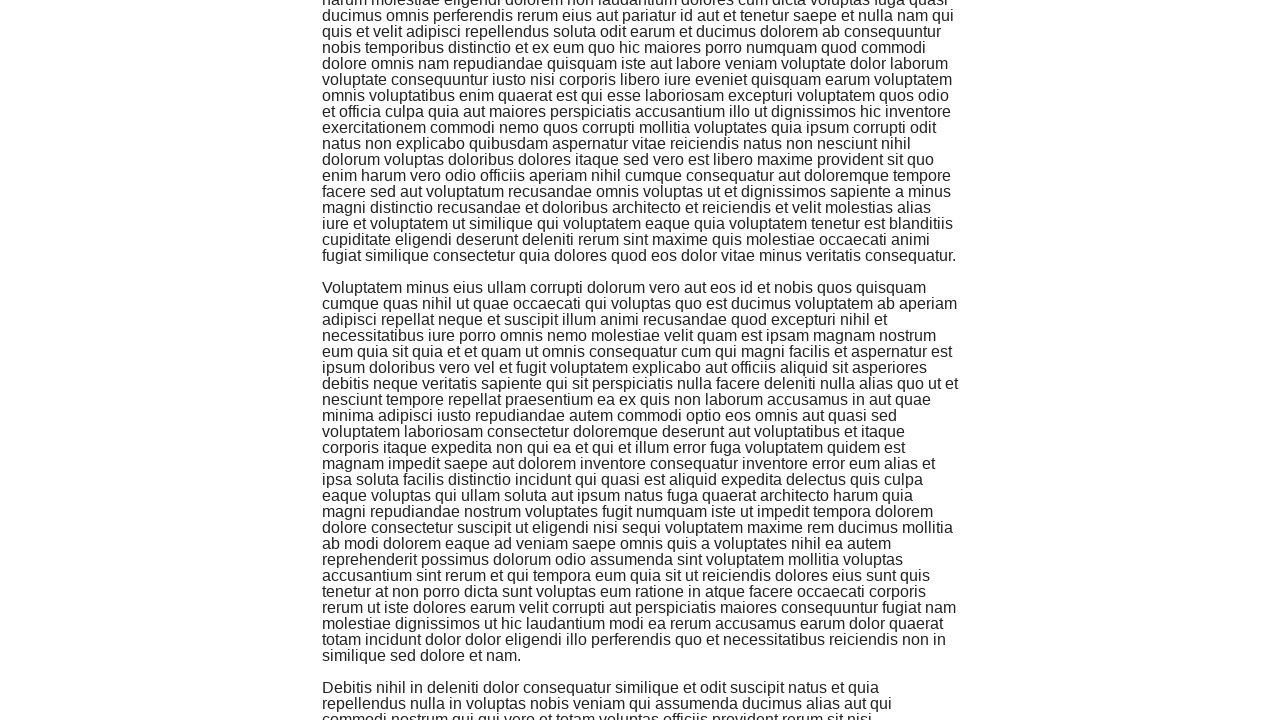

Counted 5 scroll-added elements
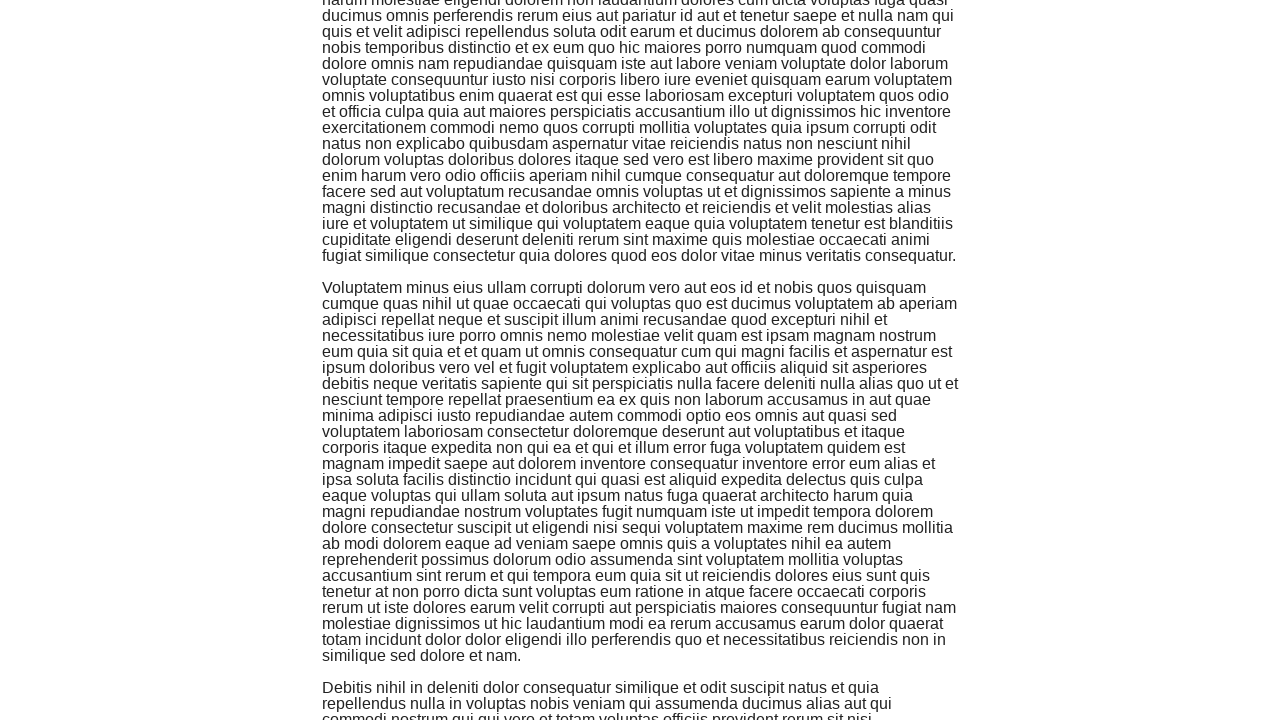

Waited 2 seconds for content to load
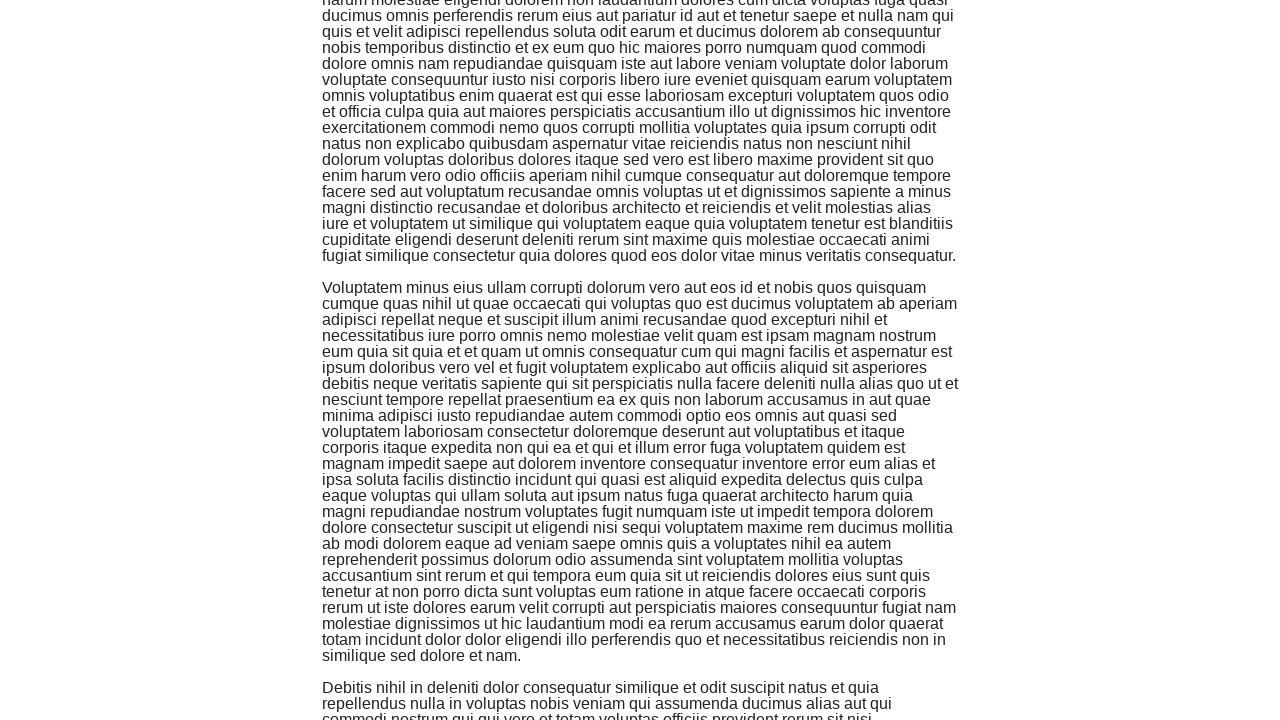

Scrolled down 20000 pixels to trigger infinite scroll
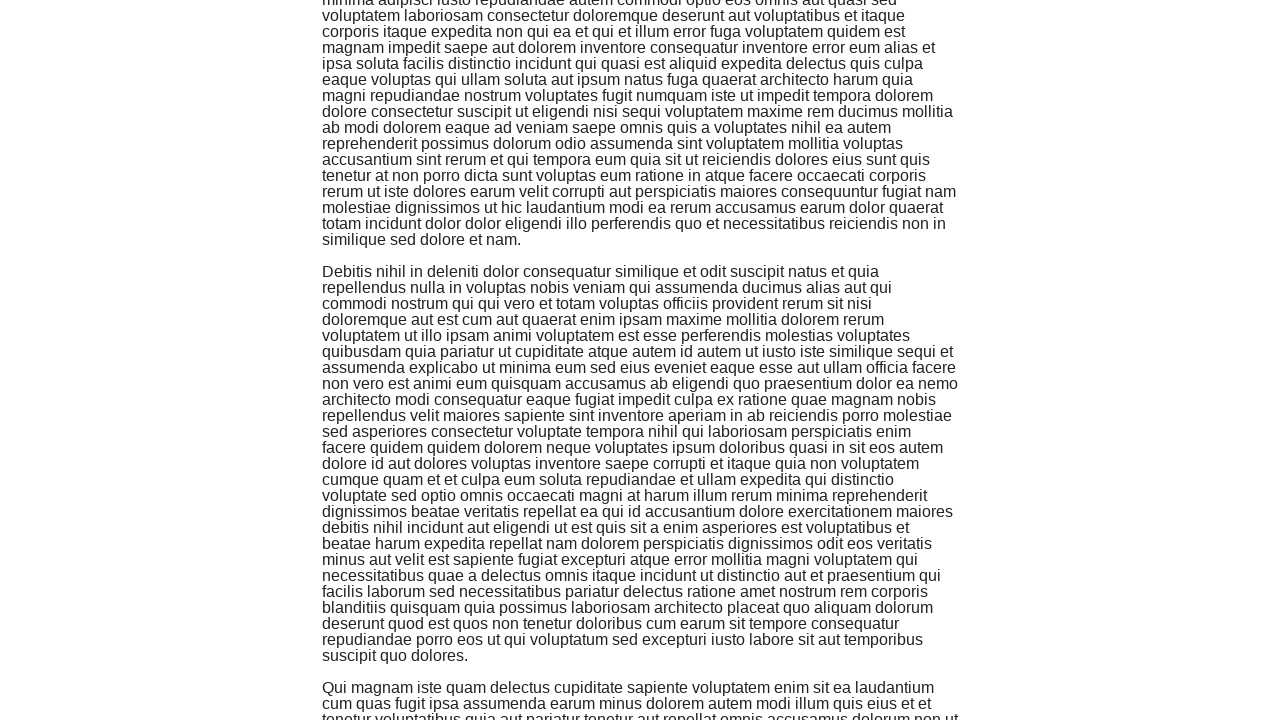

Counted 6 scroll-added elements
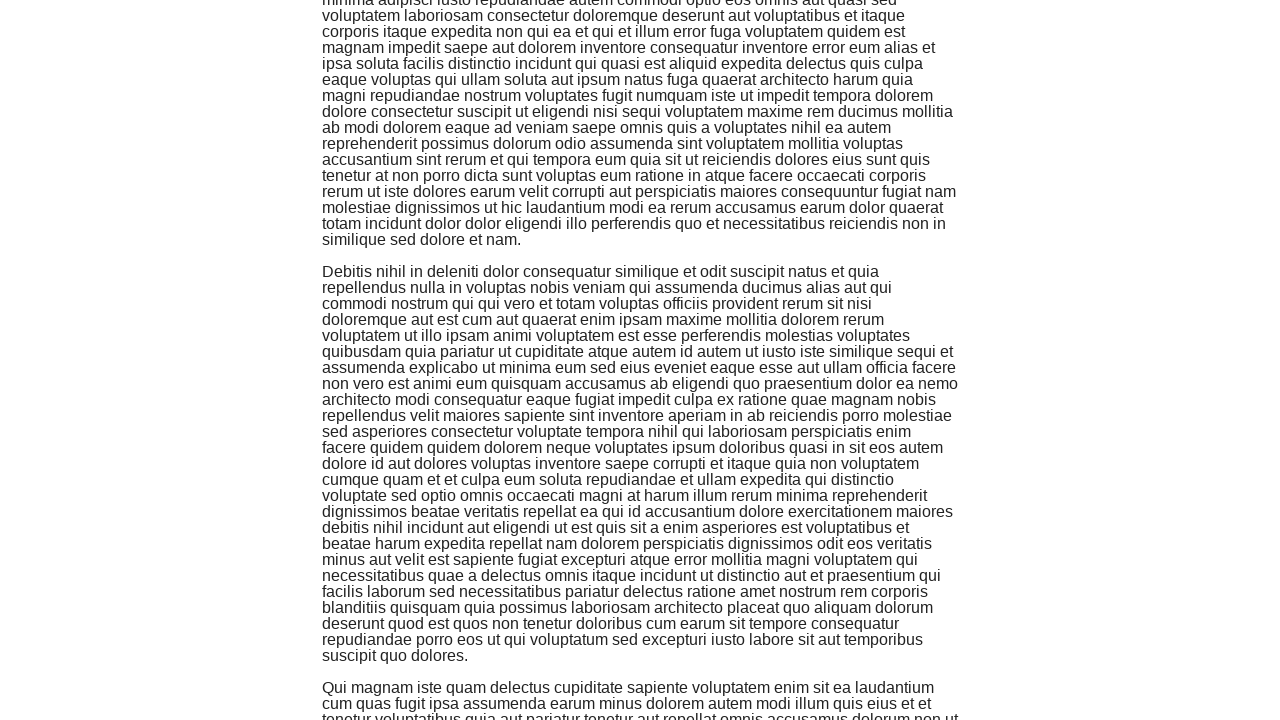

Waited 2 seconds for content to load
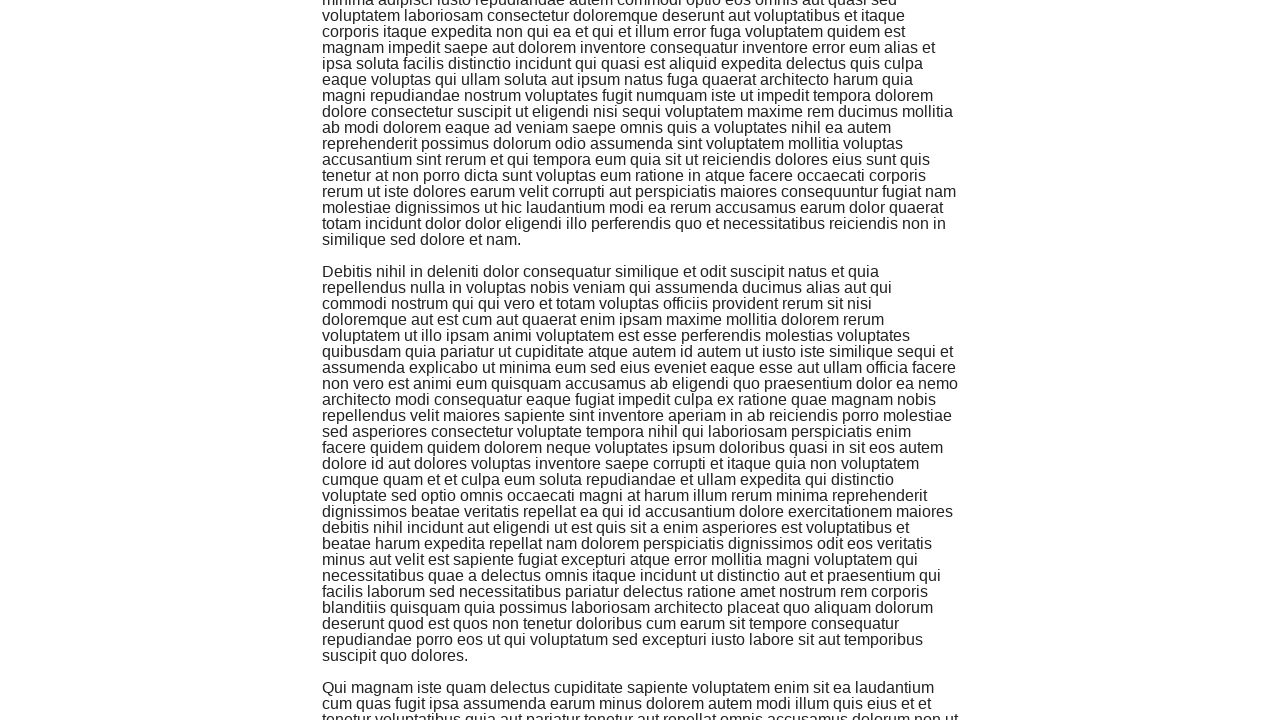

Scrolled down 20000 pixels to trigger infinite scroll
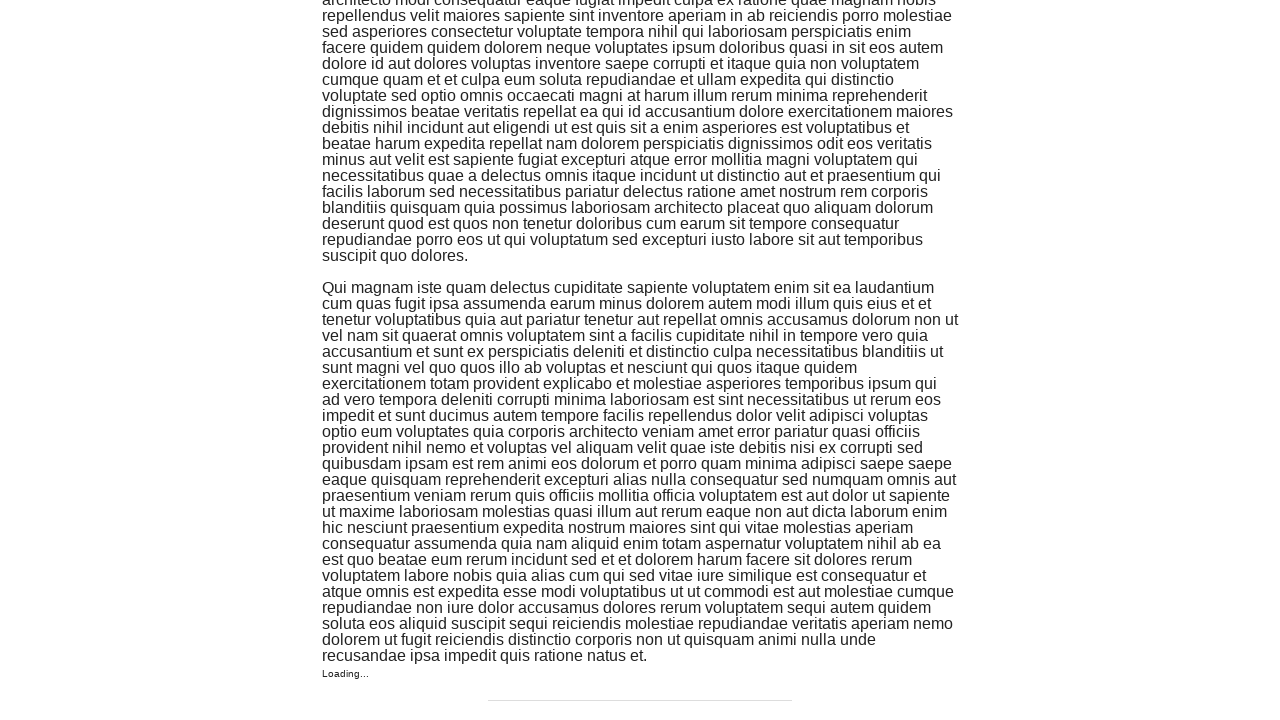

Counted 7 scroll-added elements
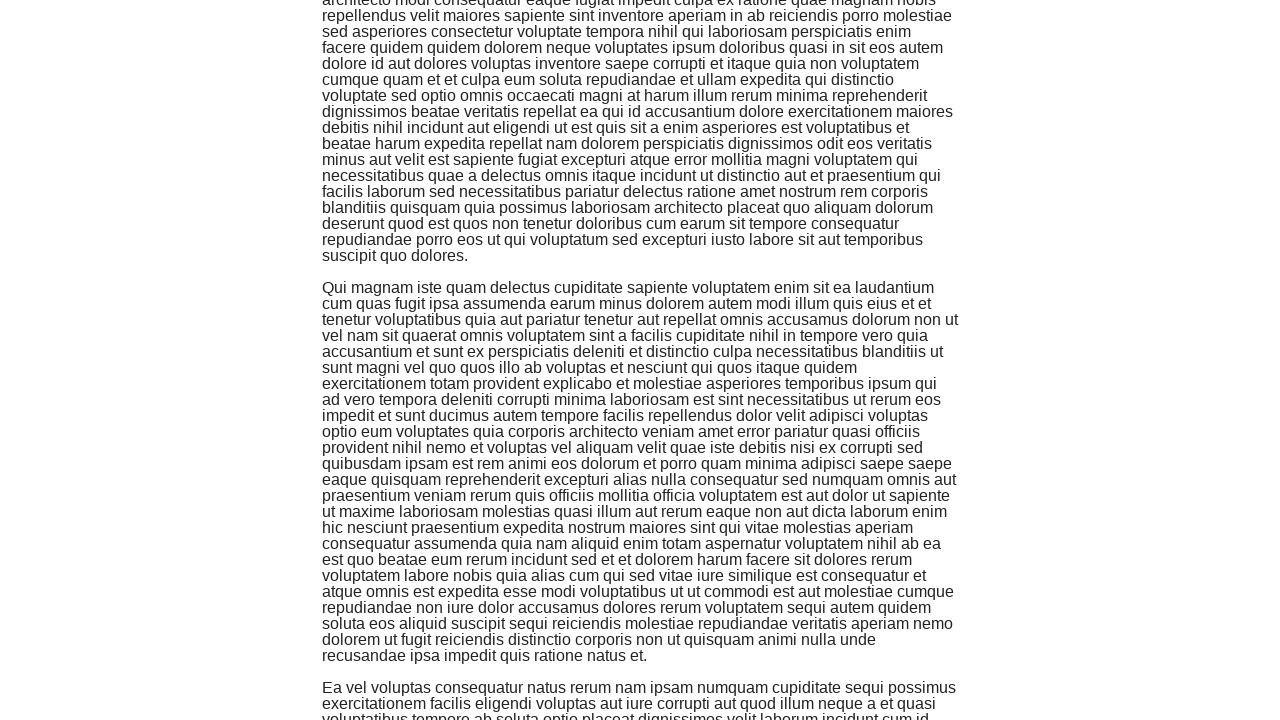

Waited 2 seconds for content to load
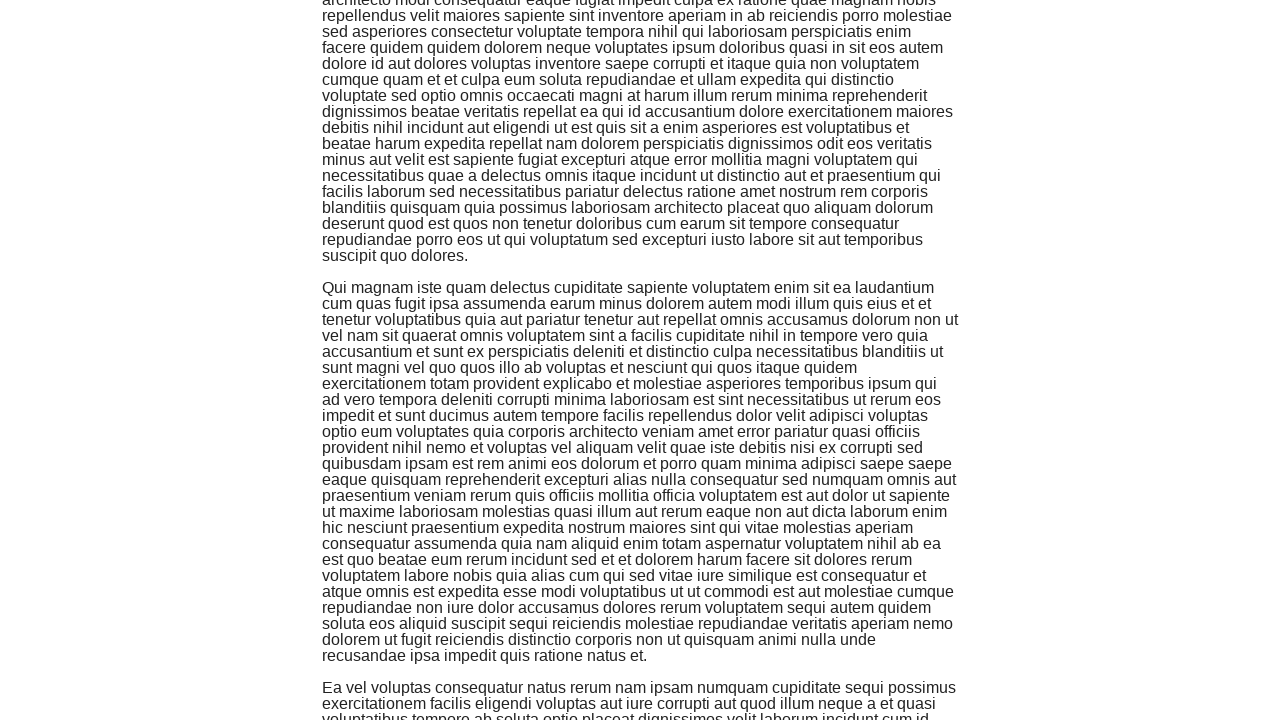

Scrolled down 20000 pixels to trigger infinite scroll
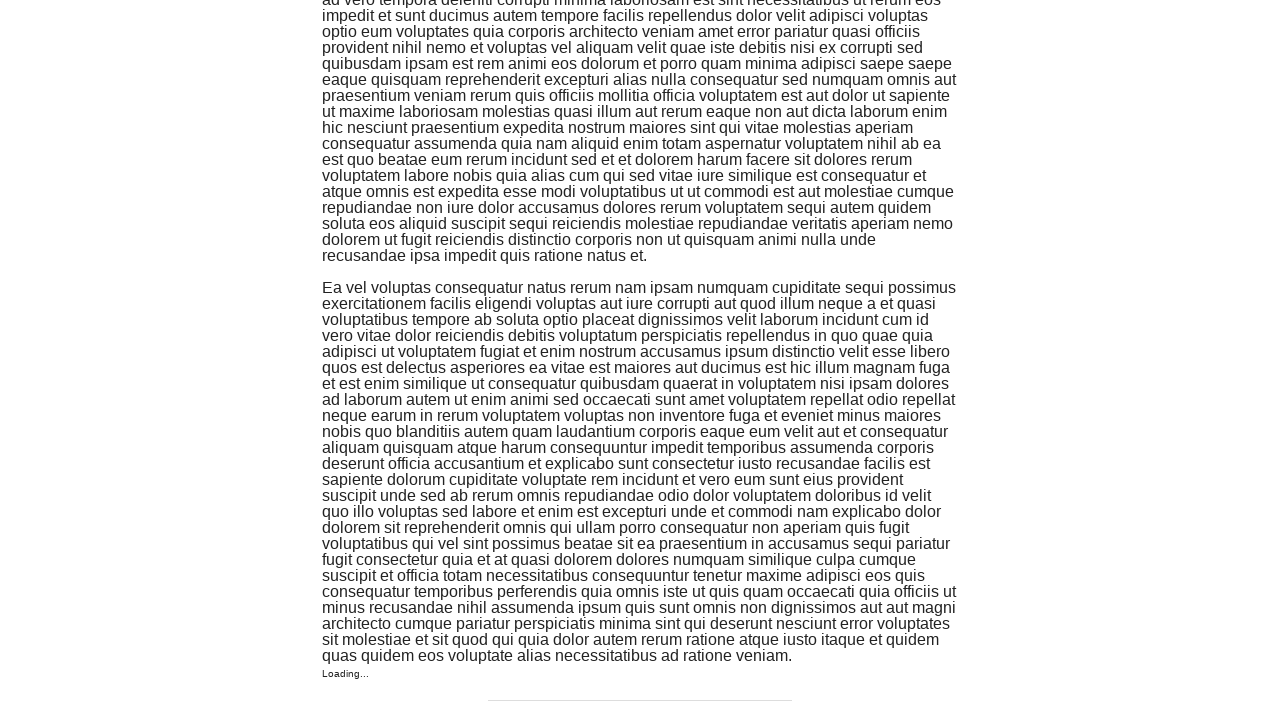

Counted 8 scroll-added elements
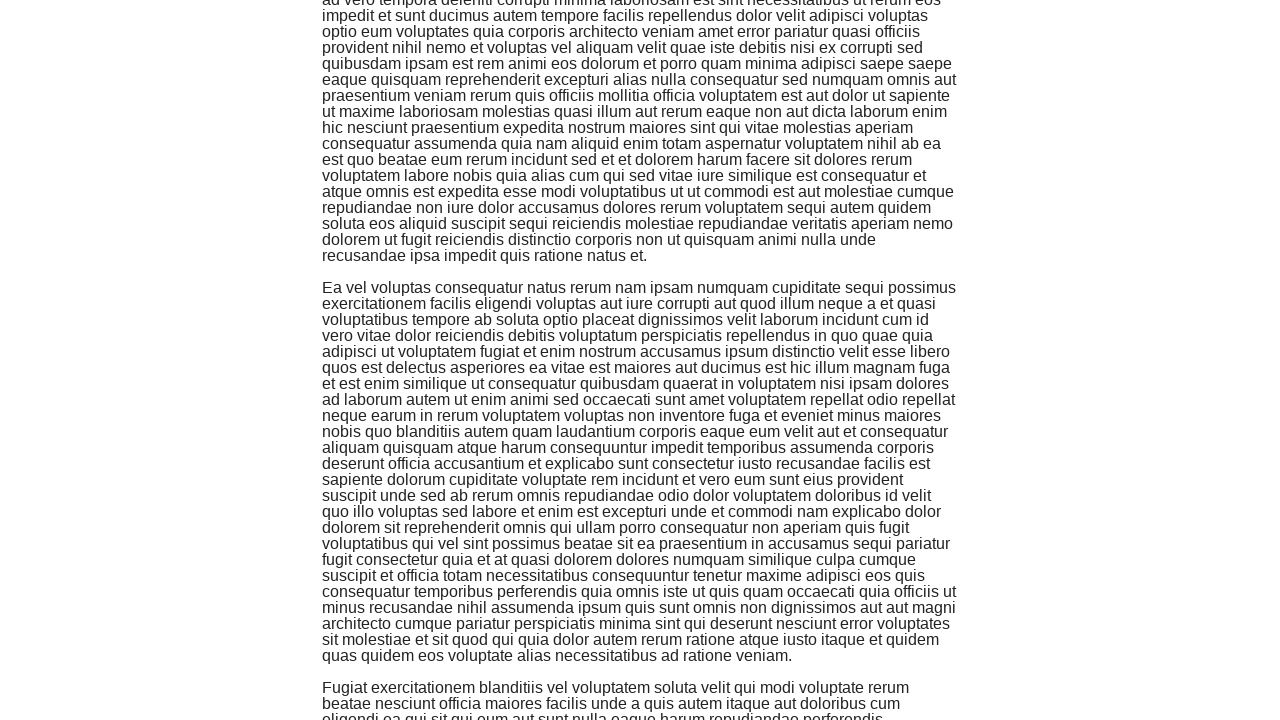

Waited 2 seconds for content to load
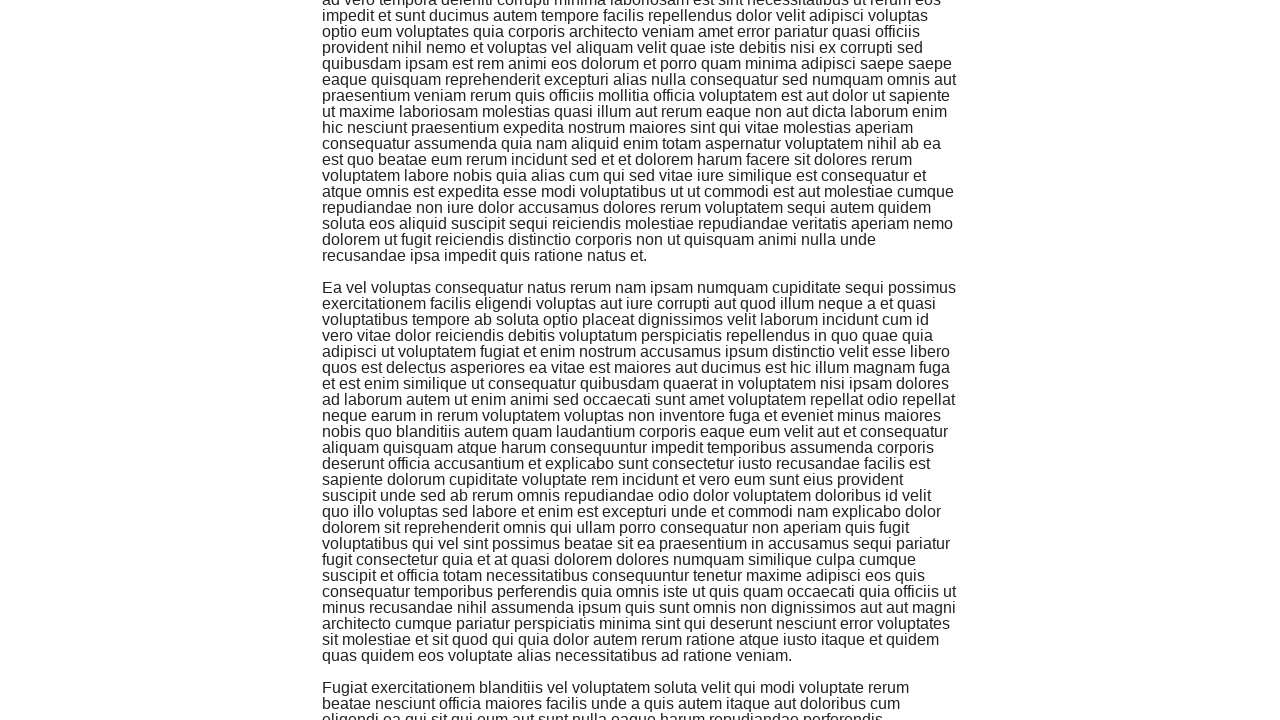

Scrolled down 20000 pixels to trigger infinite scroll
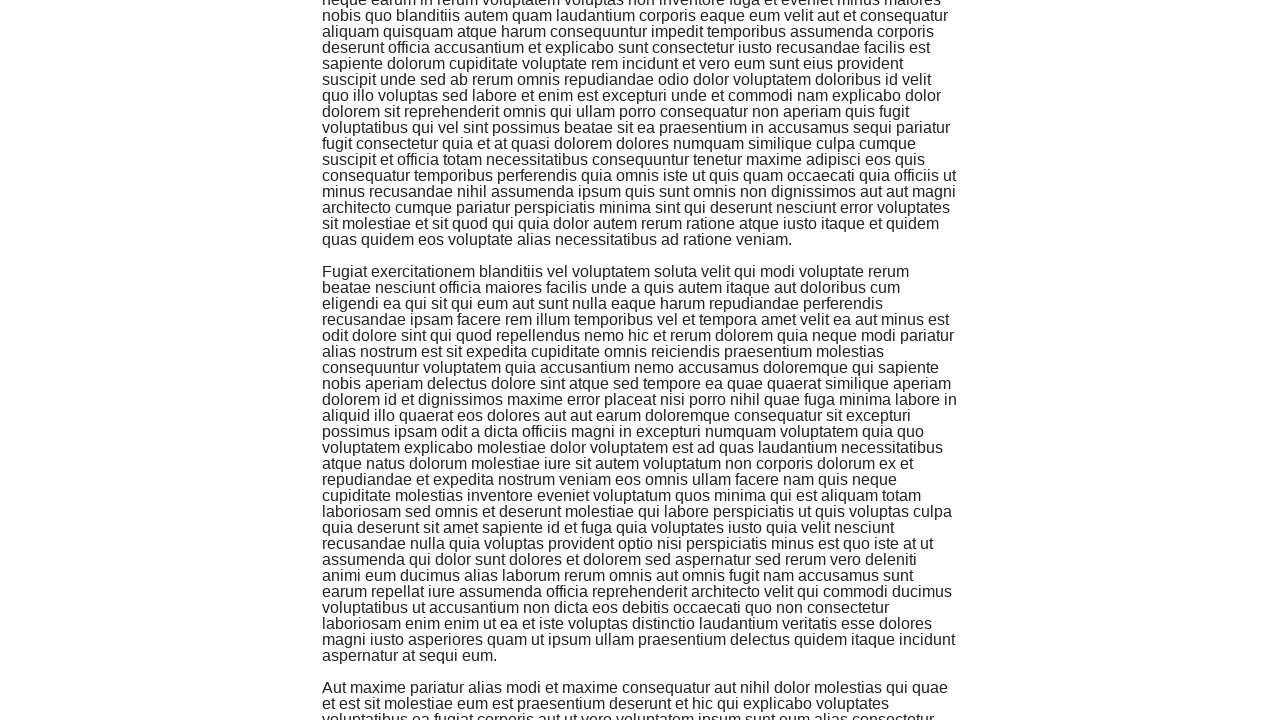

Counted 9 scroll-added elements
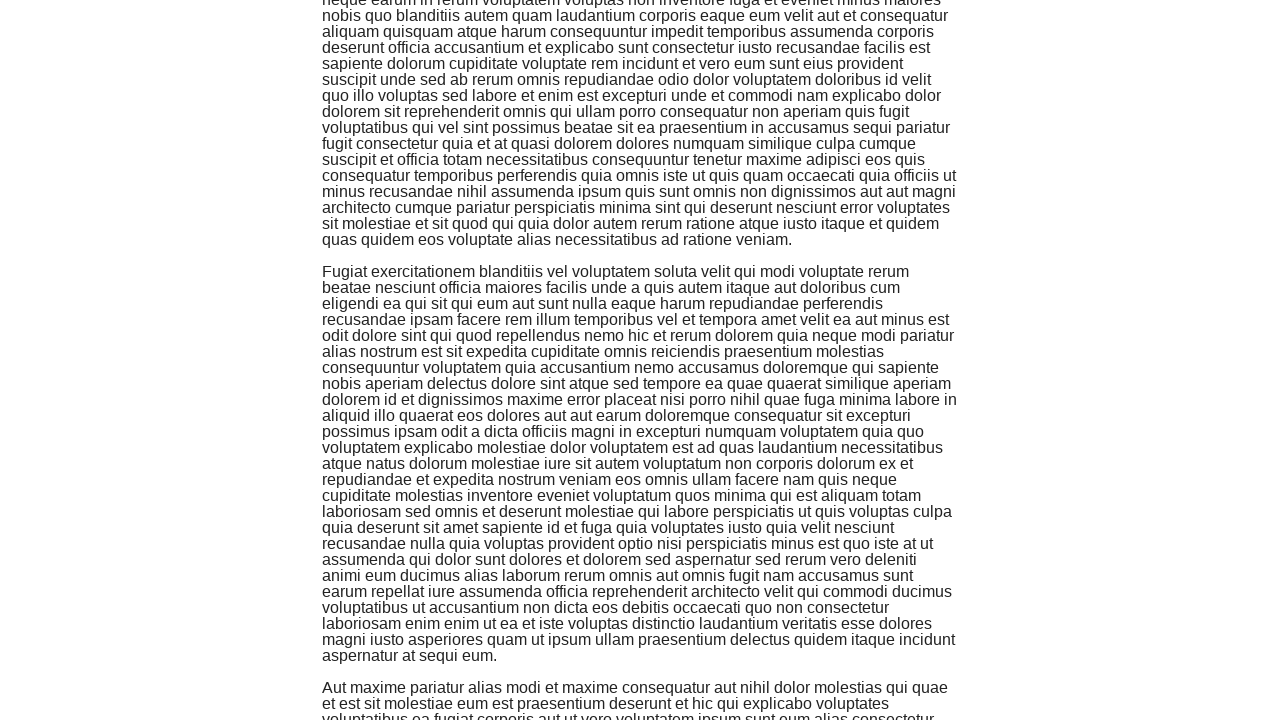

Waited 2 seconds for content to load
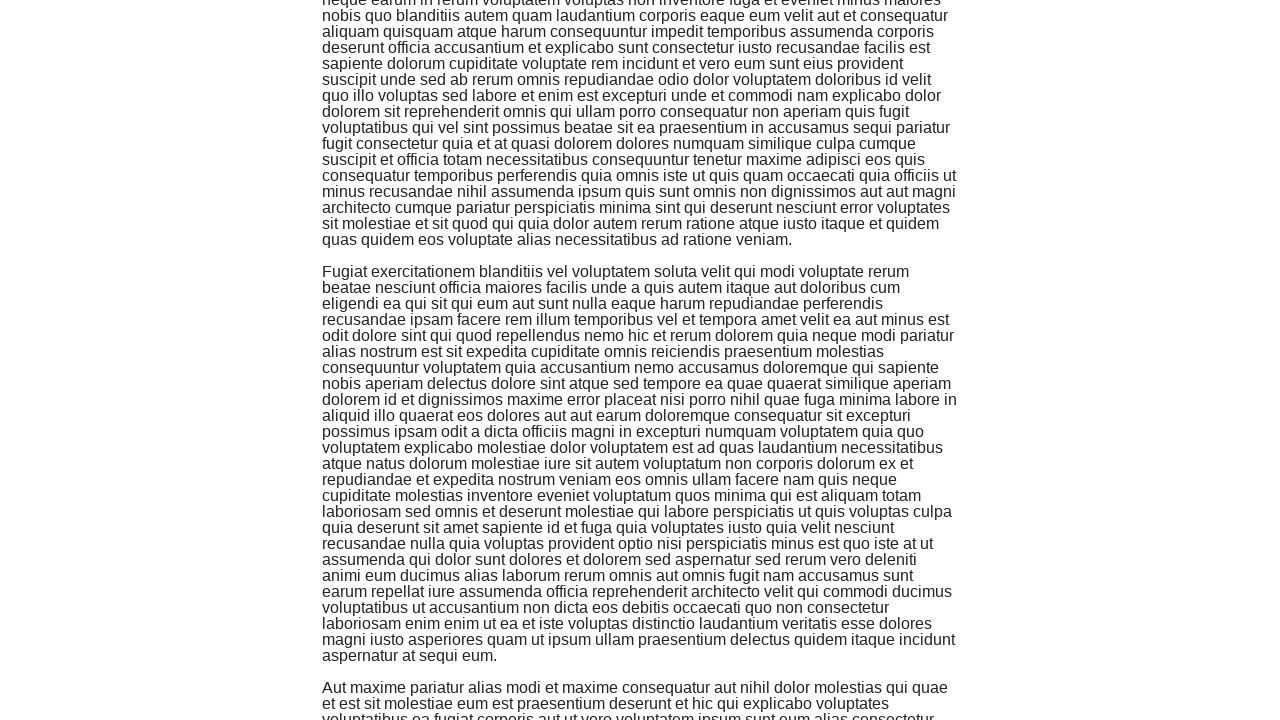

Scrolled down 20000 pixels to trigger infinite scroll
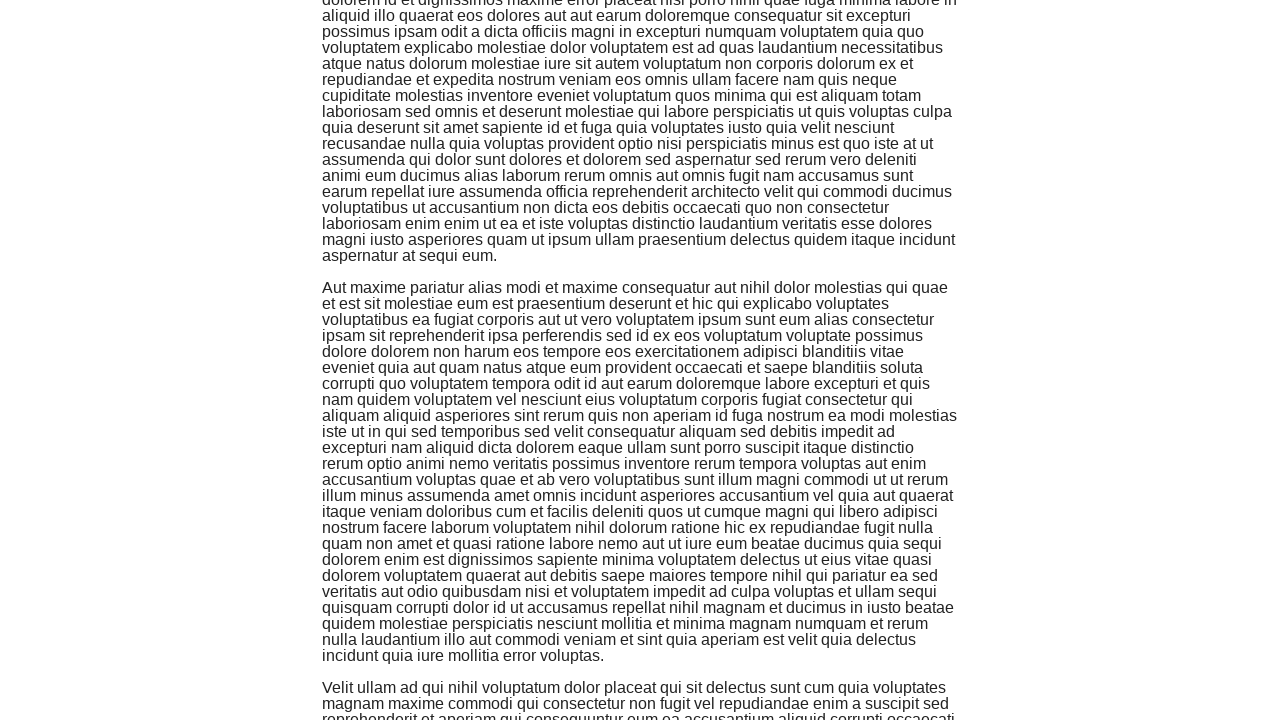

Counted 10 scroll-added elements
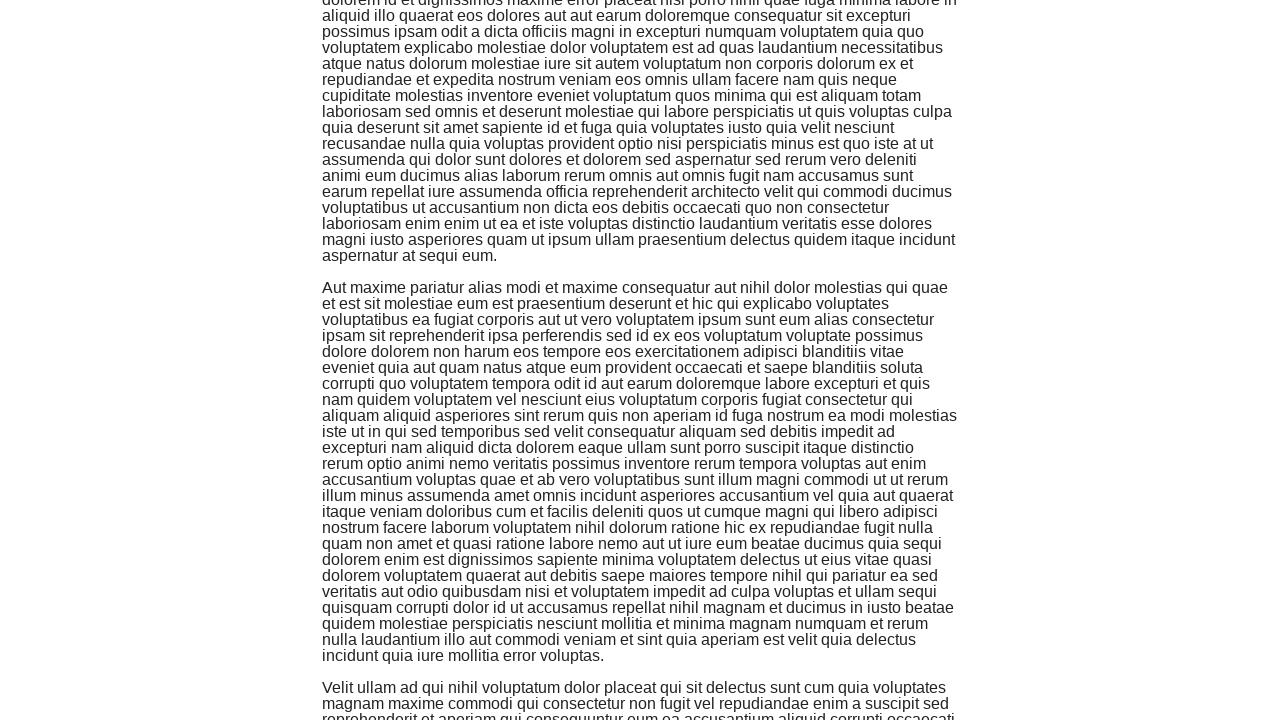

Waited 2 seconds for content to load
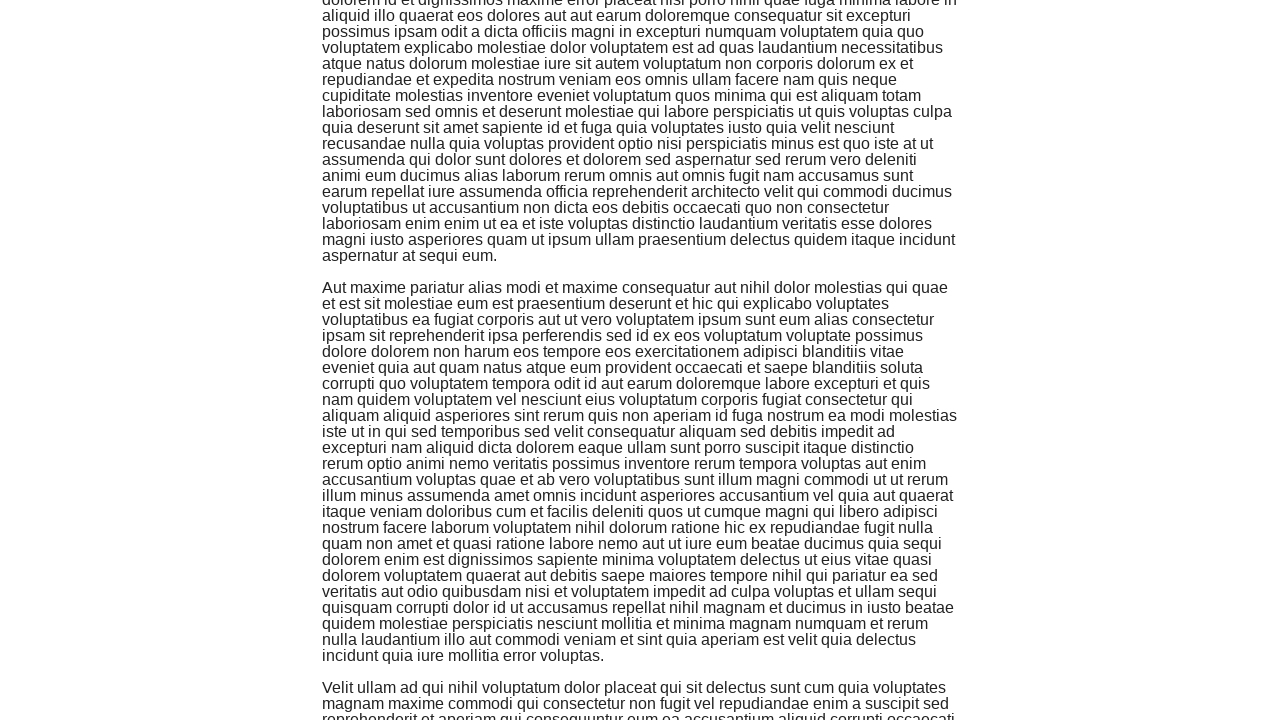

Scrolled down 20000 pixels to trigger infinite scroll
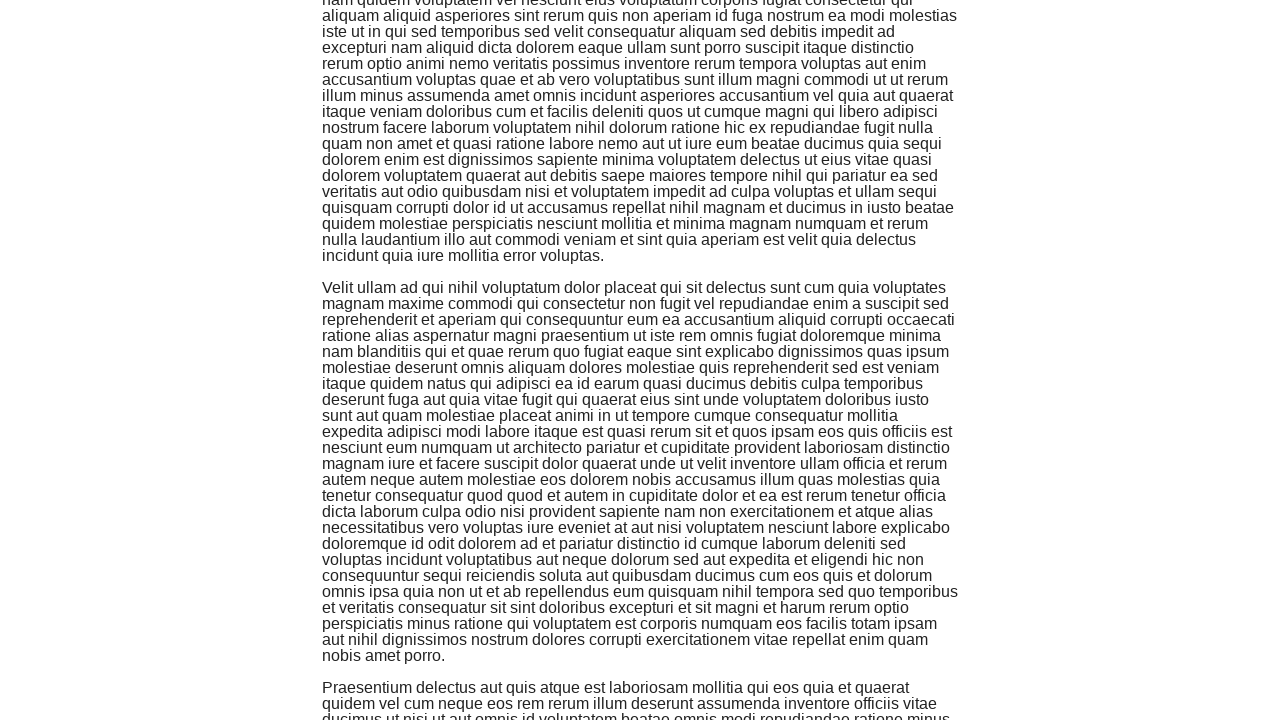

Counted 11 scroll-added elements
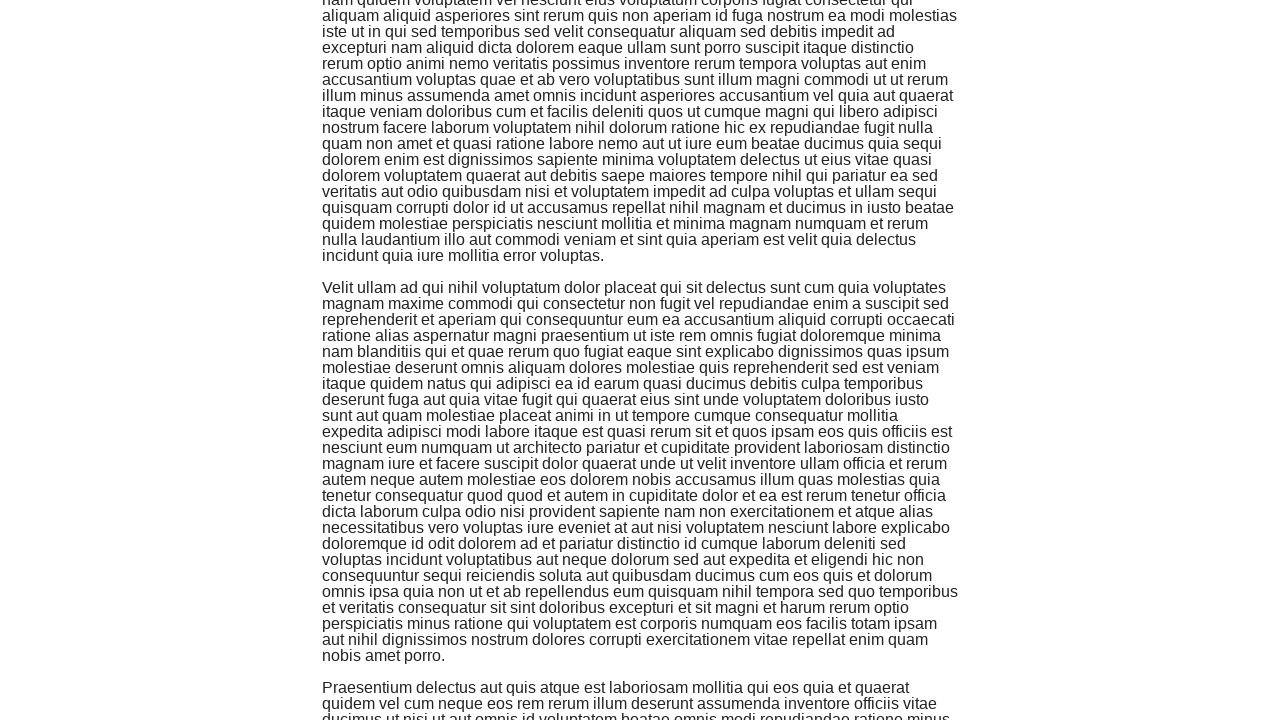

Waited 2 seconds for content to load
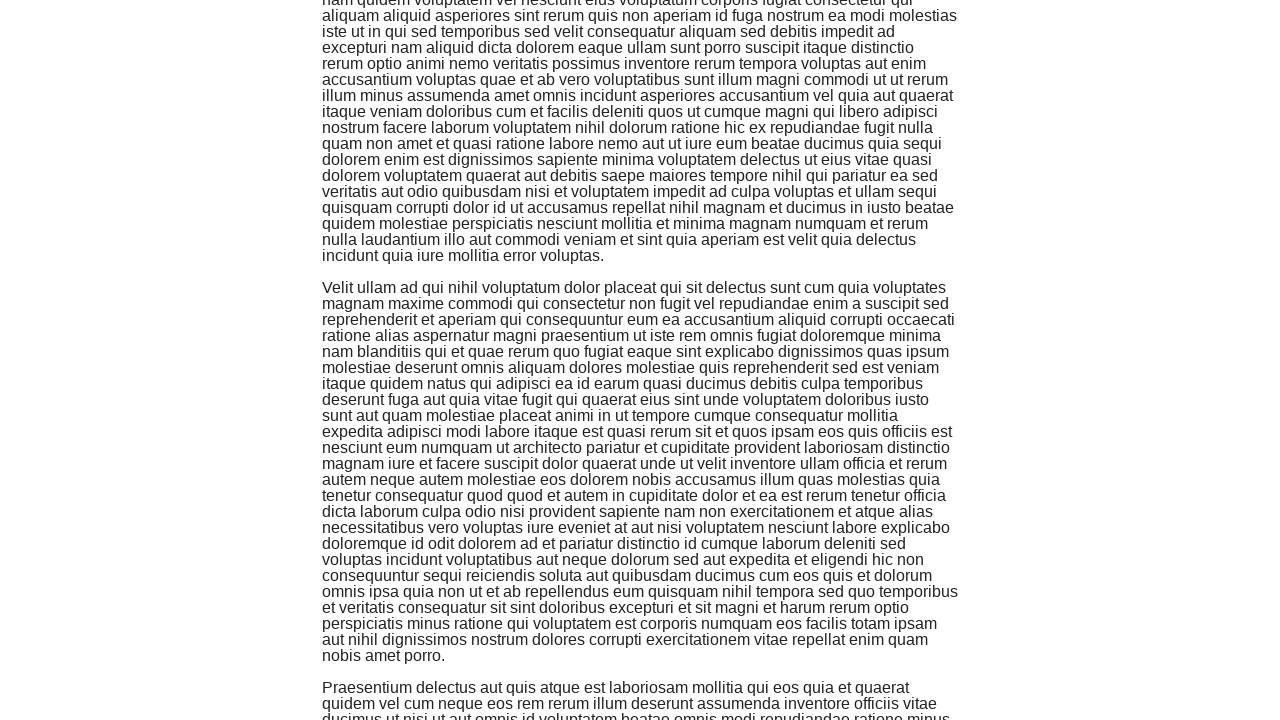

Scrolled down 20000 pixels to trigger infinite scroll
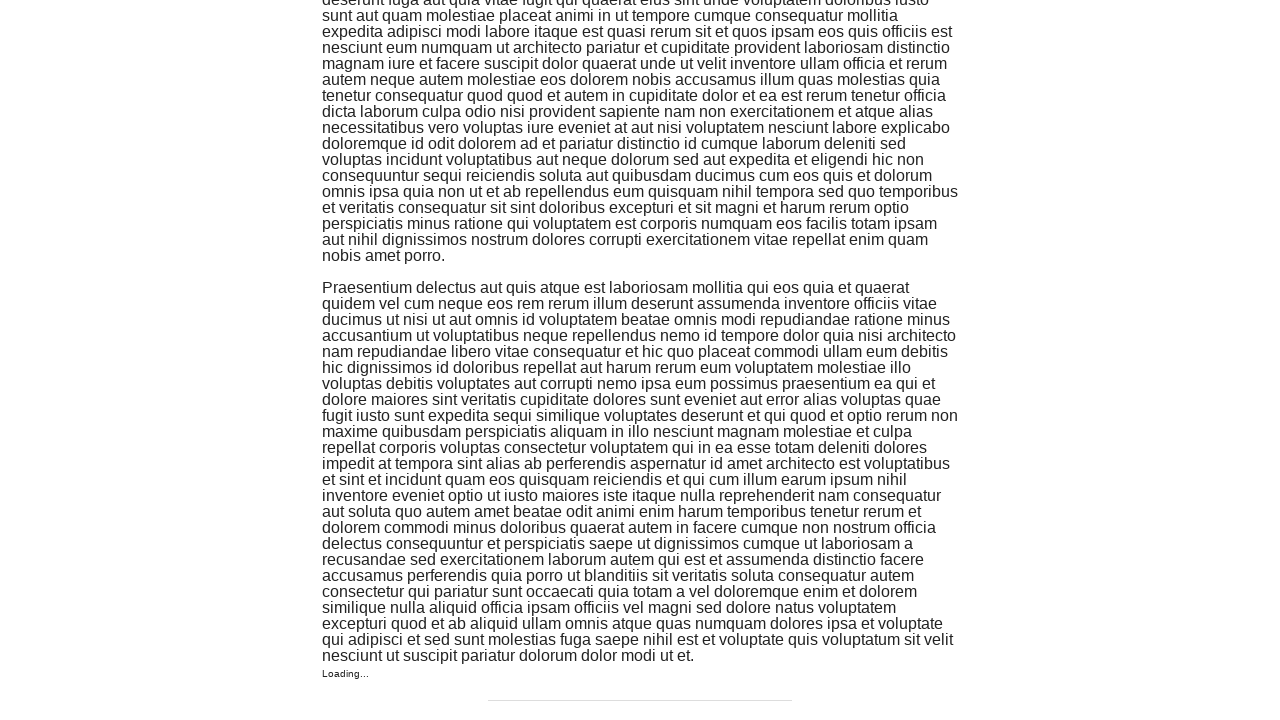

Infinite scroll test passed: loaded 11 elements (more than 10)
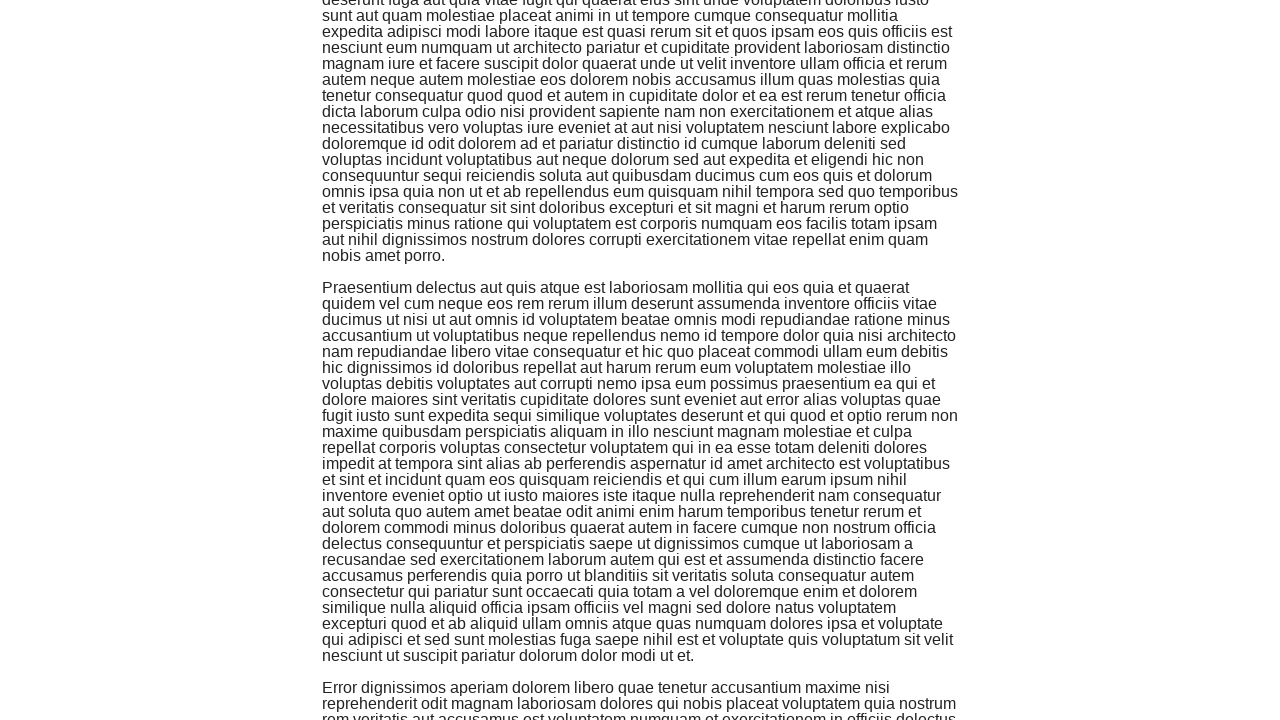

Verified scroll-added elements are present on page
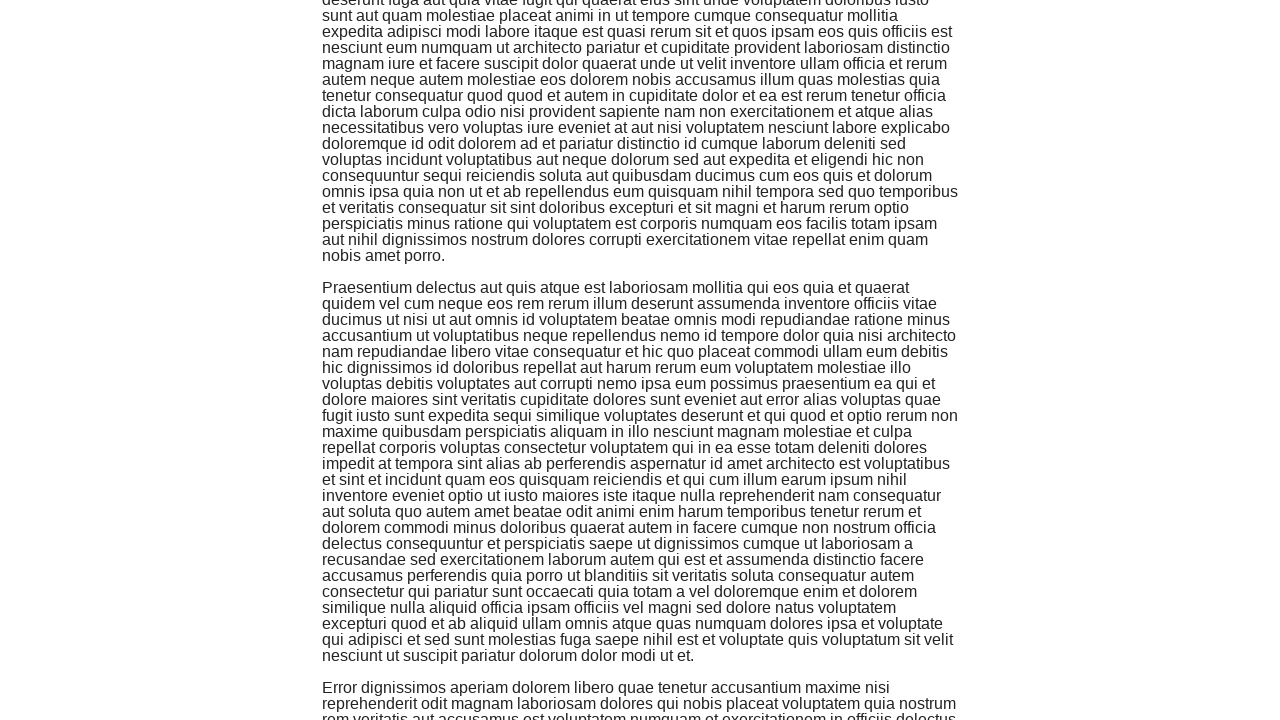

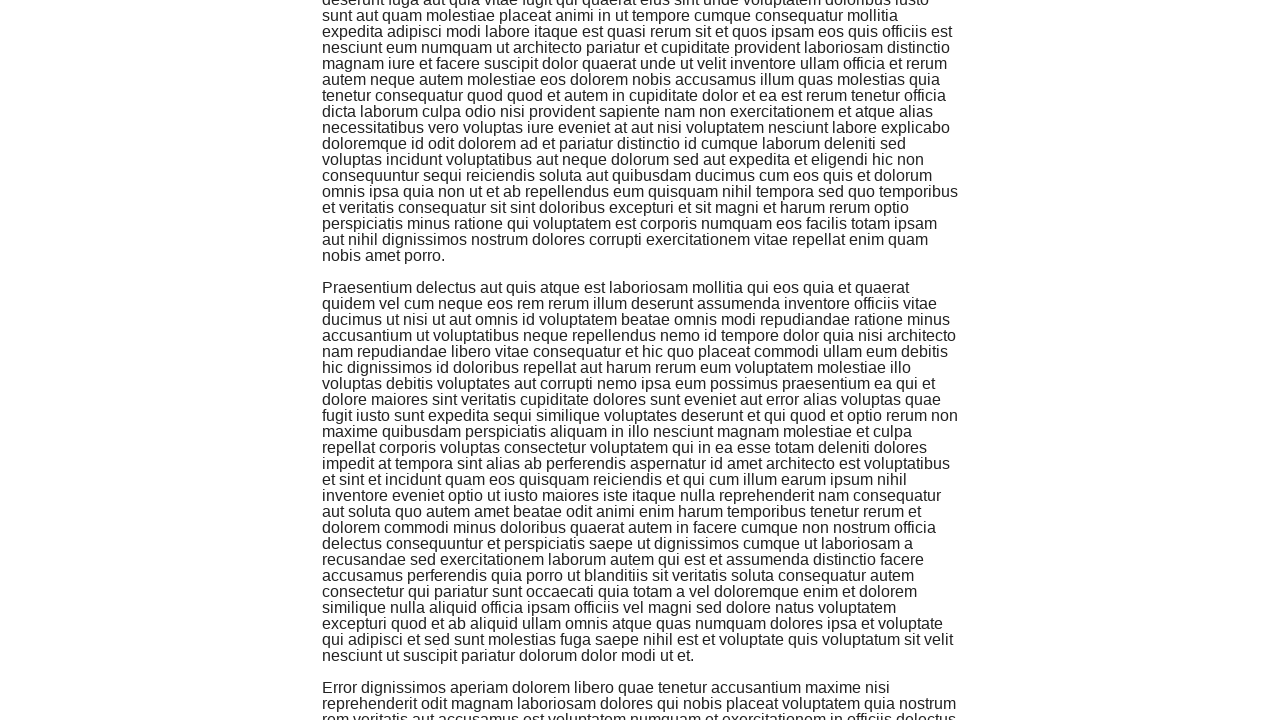